Navigates to Flipkart homepage and closes the login popup modal that appears on page load

Starting URL: https://www.flipkart.com/

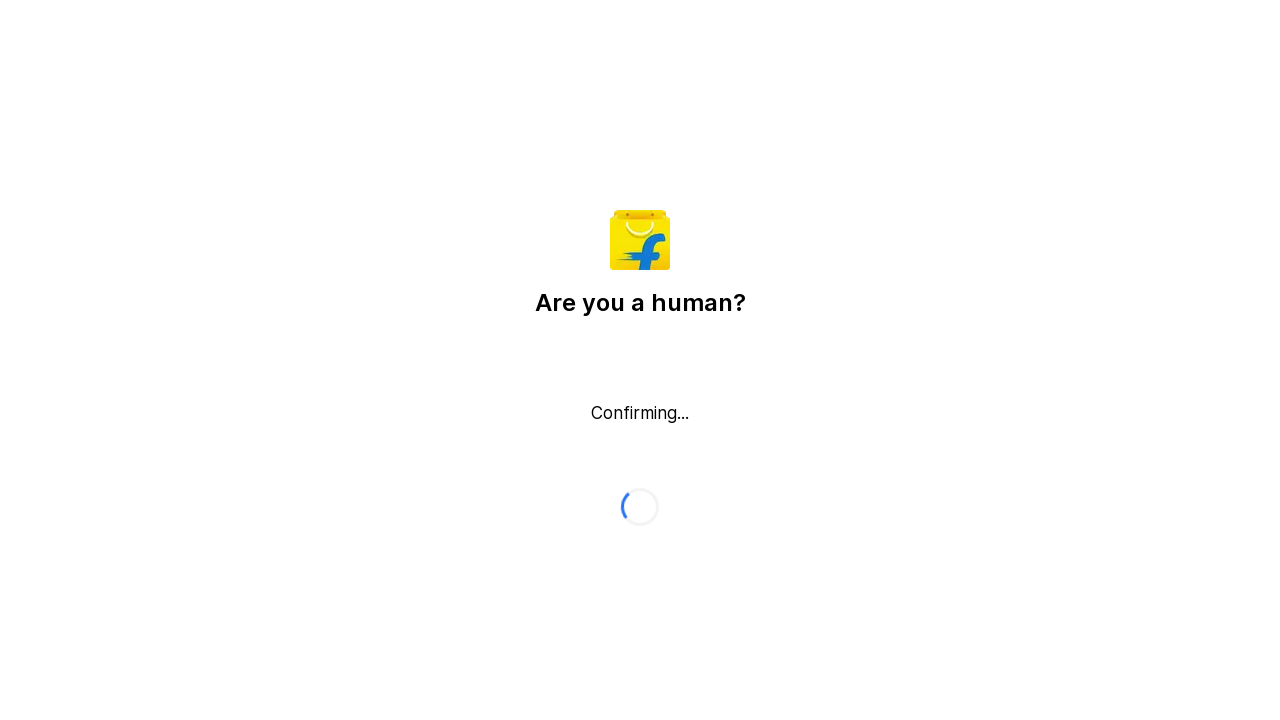

Page loaded - DOM content ready
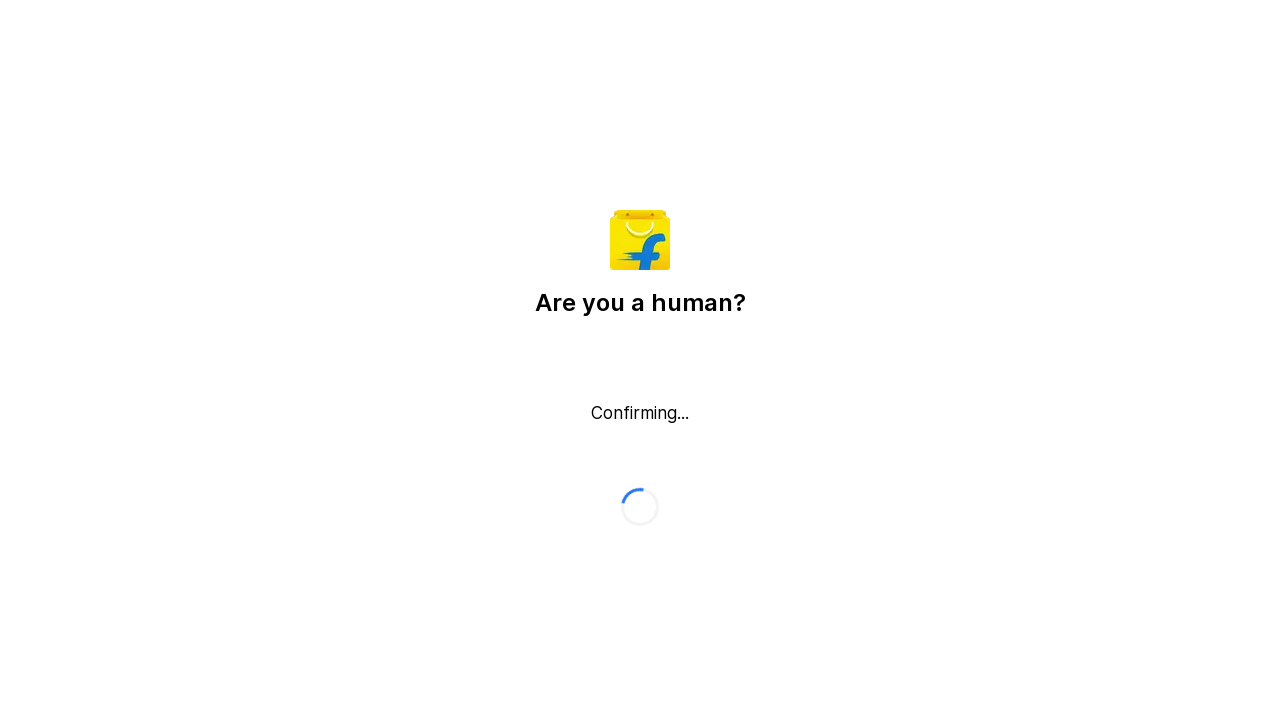

Login popup modal did not appear or close button not found - continuing on button[class*='close']
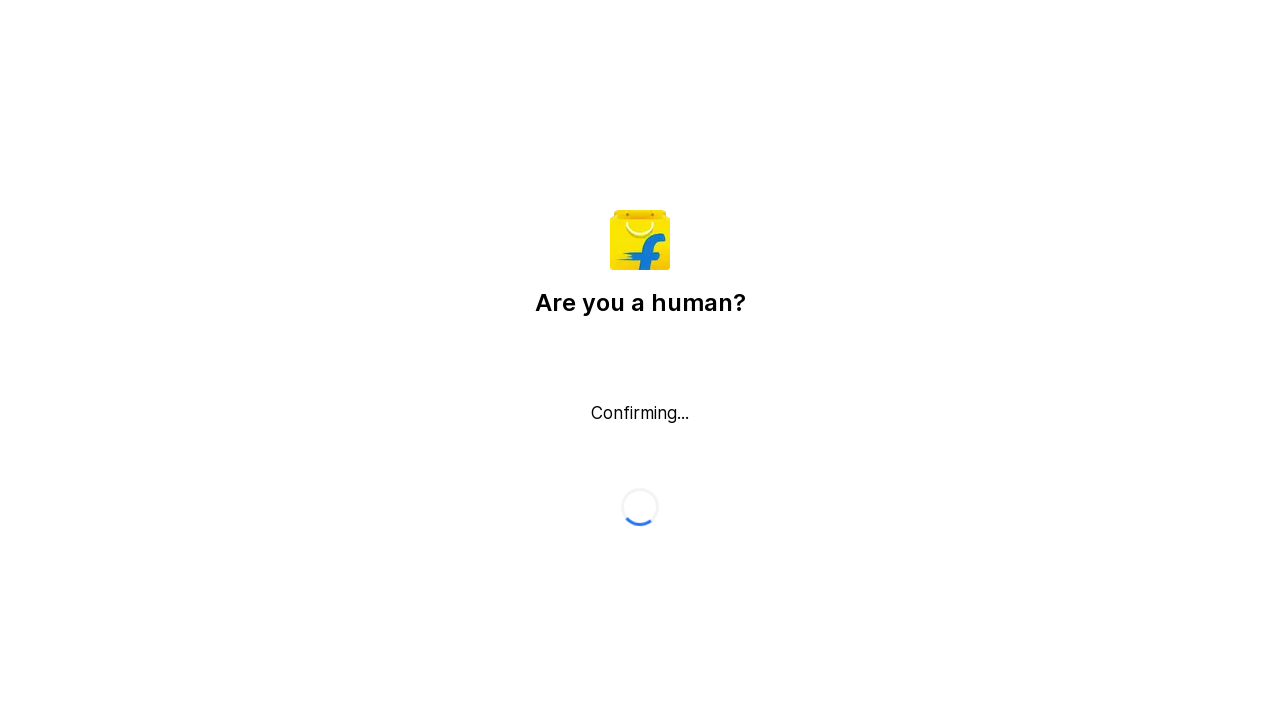

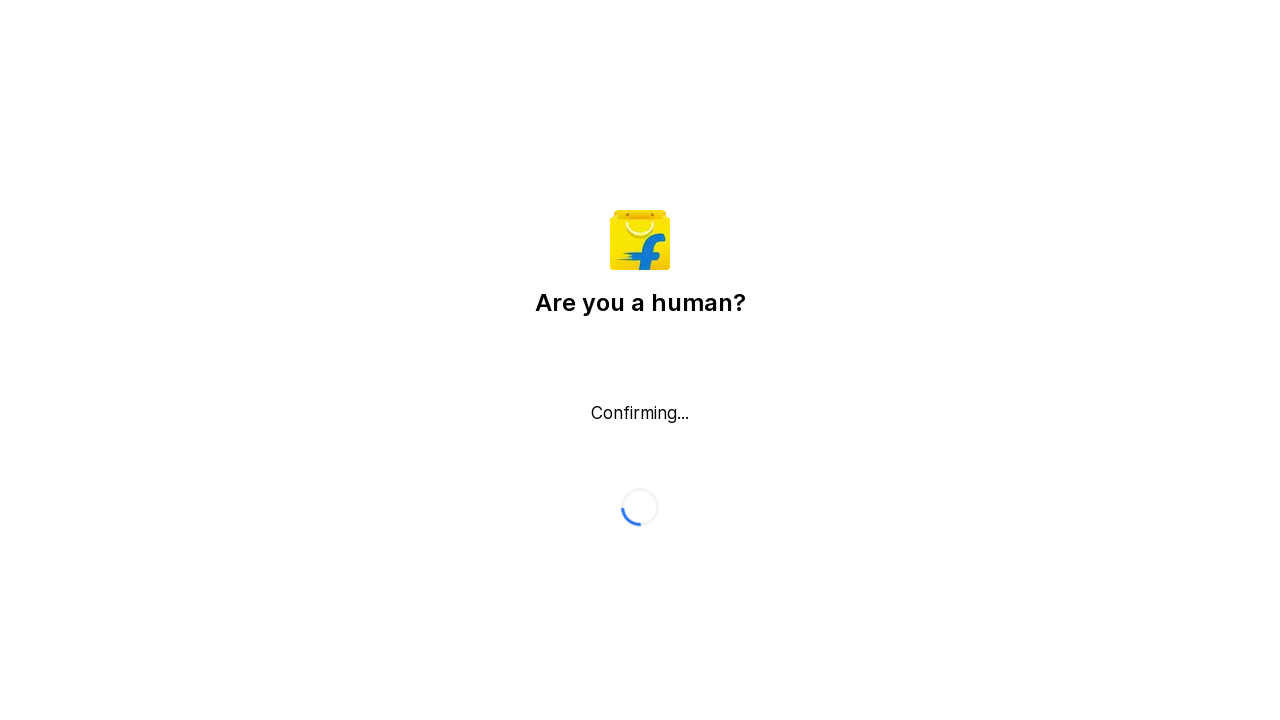